Tests window switching by opening a new window, verifying its content, and returning to the parent window

Starting URL: http://the-internet.herokuapp.com/windows

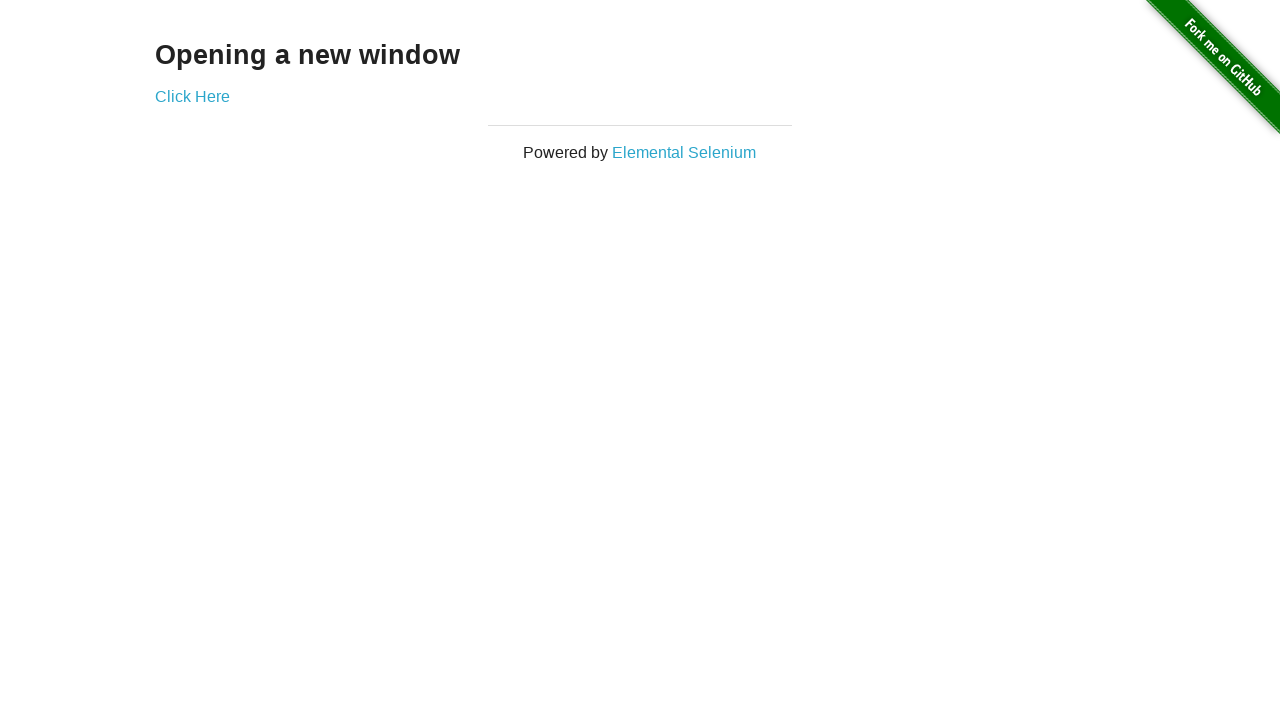

Clicked 'Click Here' link to open new window at (192, 96) on text='Click Here'
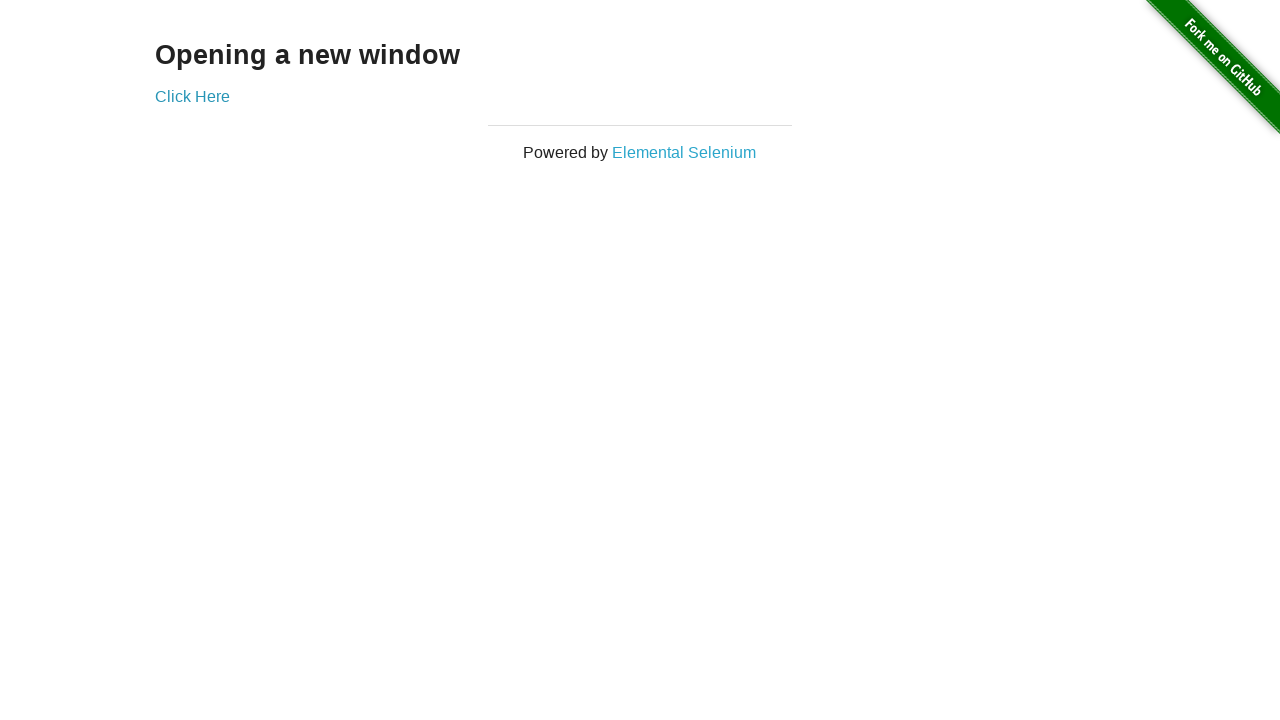

New window loaded successfully
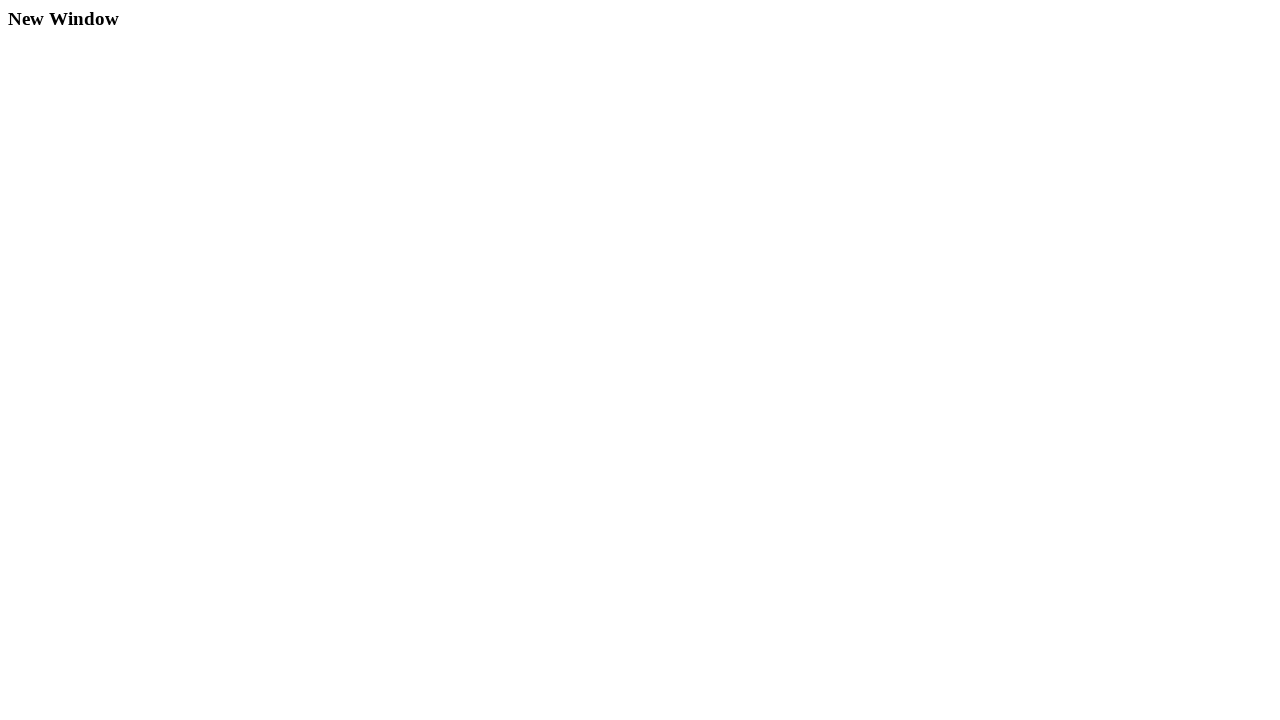

Retrieved heading text from new window: 'New Window'
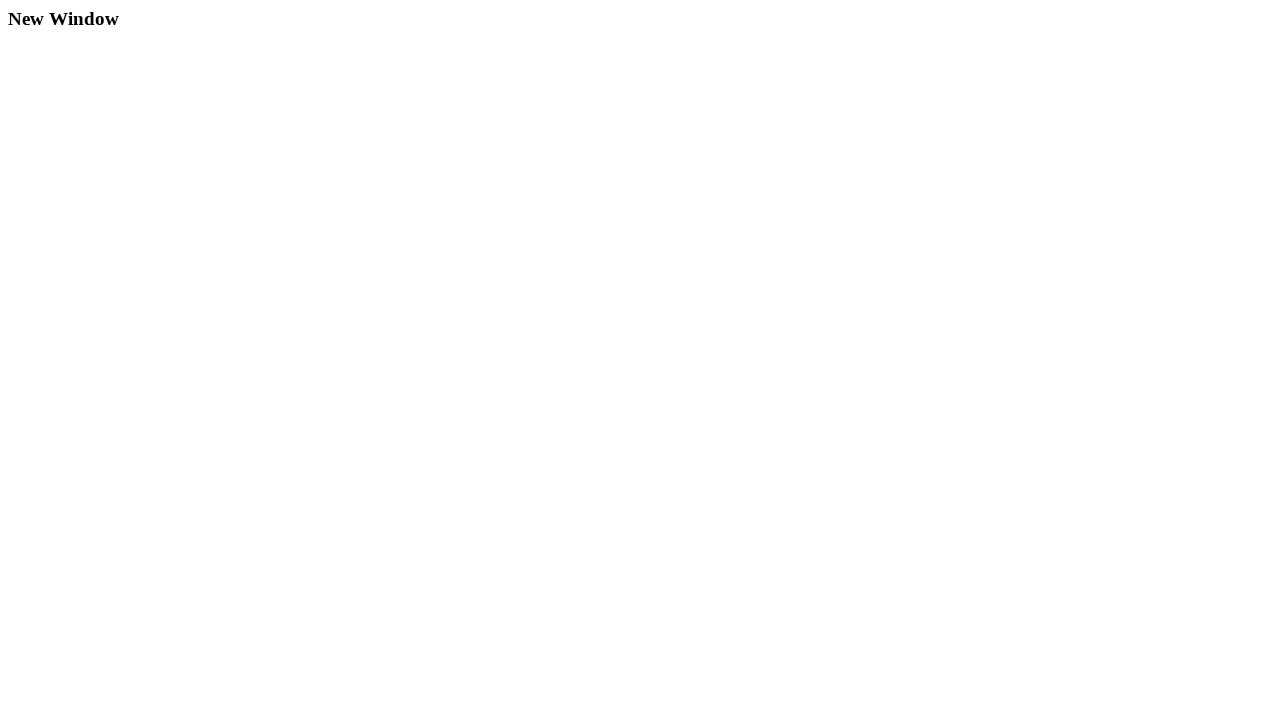

Closed new window
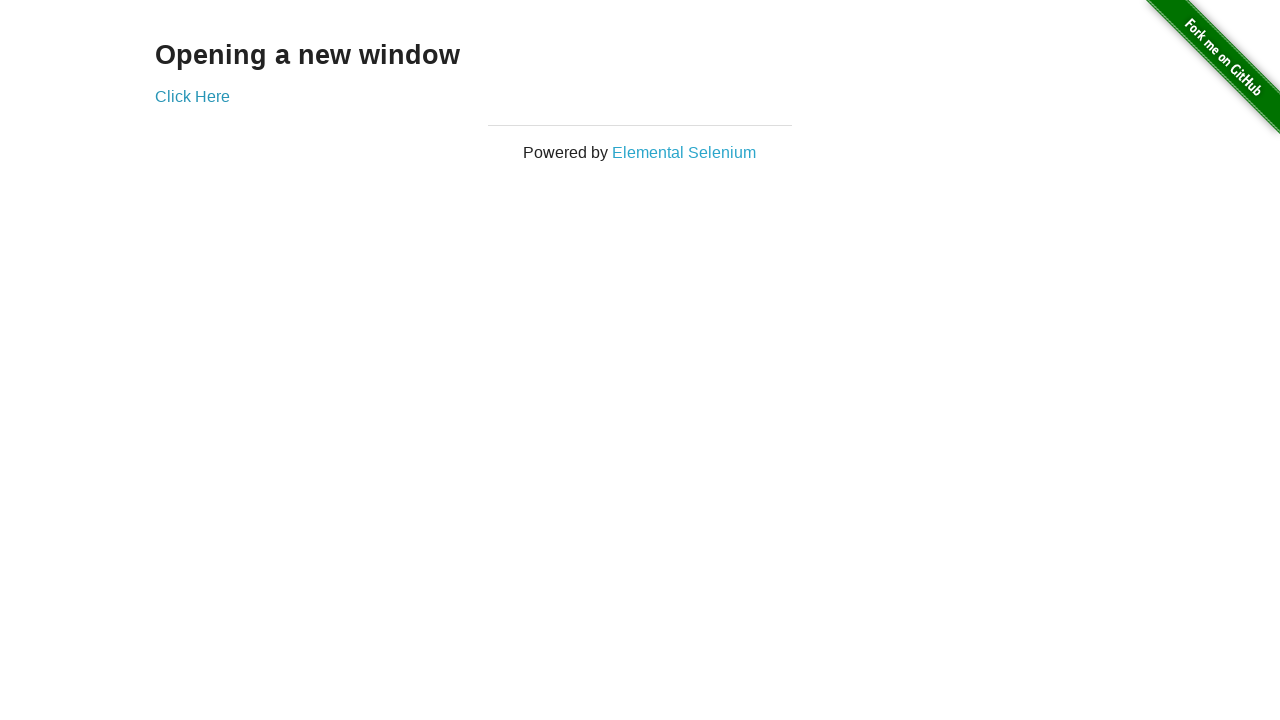

Retrieved heading text from original window: 'Opening a new window'
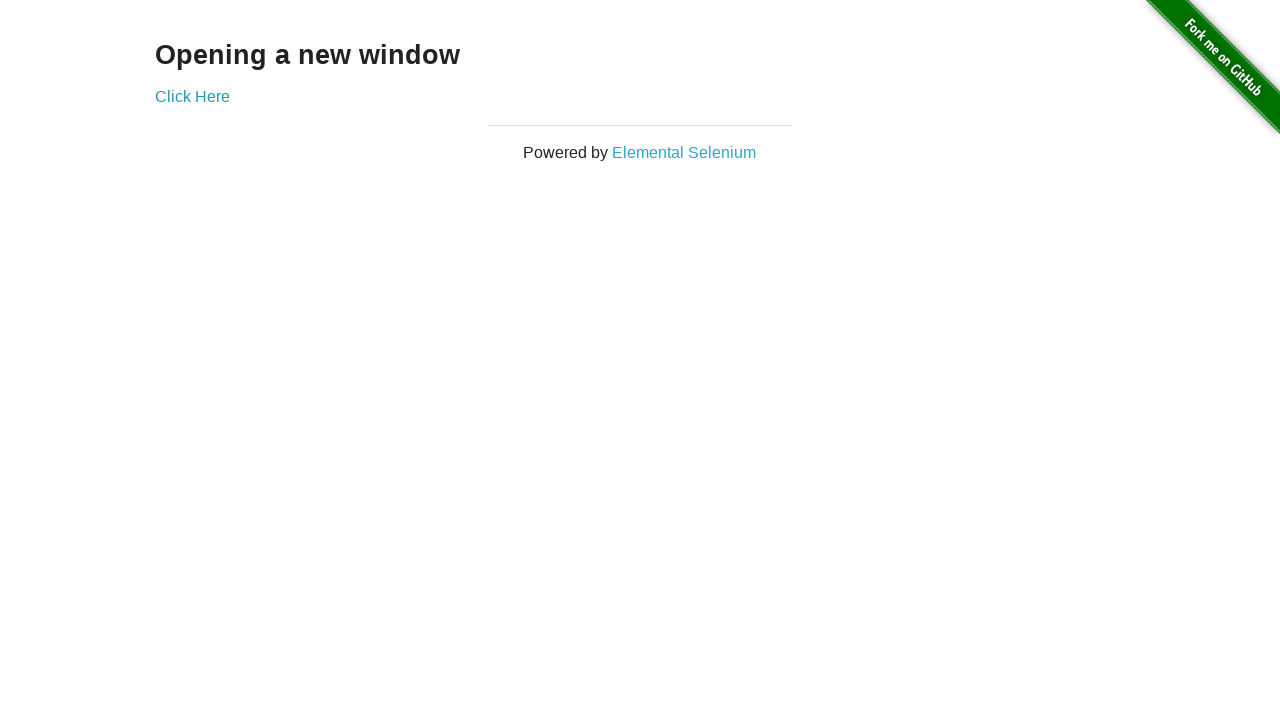

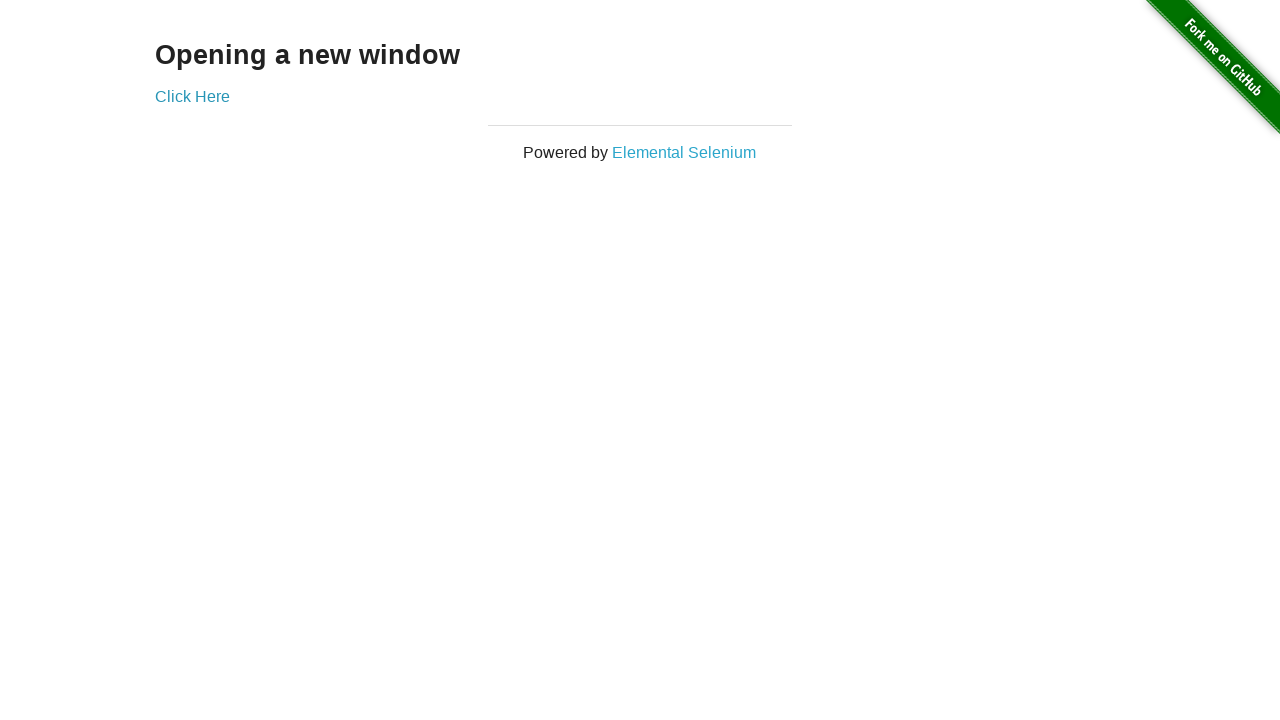